Tests dynamic dropdown functionality on SpiceJet flight booking page by selecting origin city (Agra) and destination city (JAI/Jaipur) from autocomplete dropdowns.

Starting URL: https://www.spicejet.com

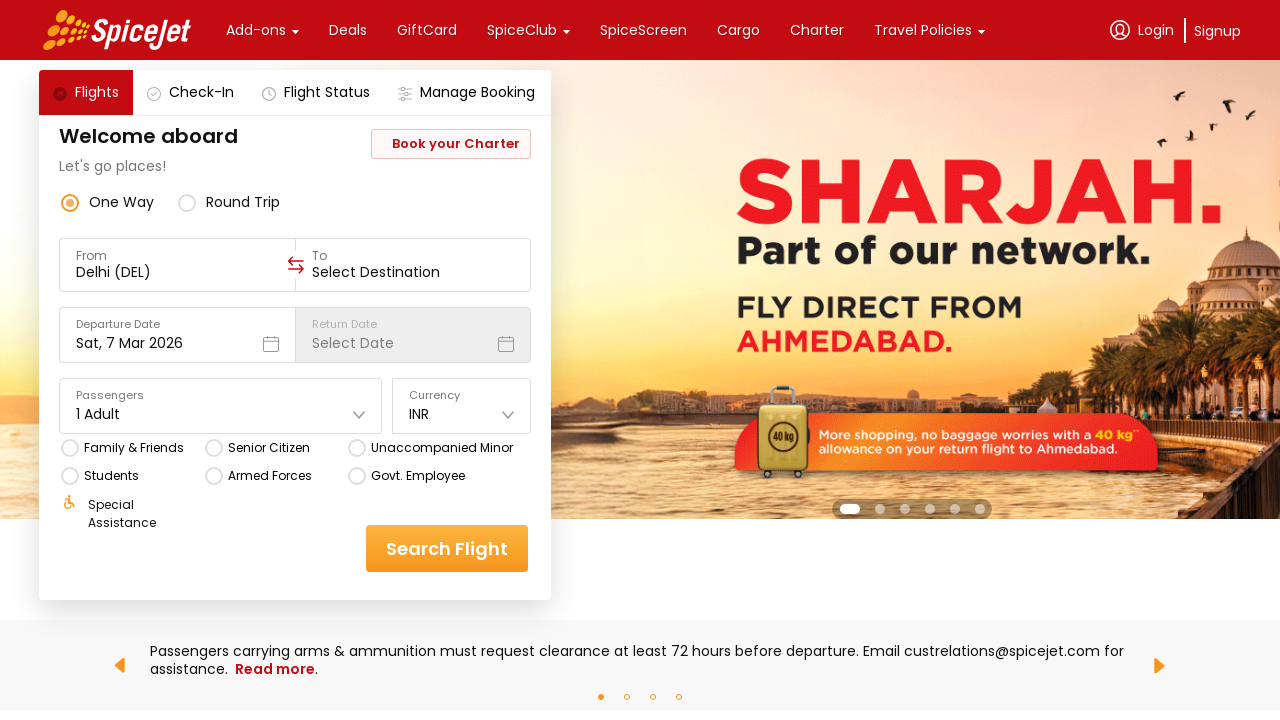

Clicked on origin/from input field at (178, 272) on xpath=//div[@data-testid='to-testID-origin']/div/div[2]/input
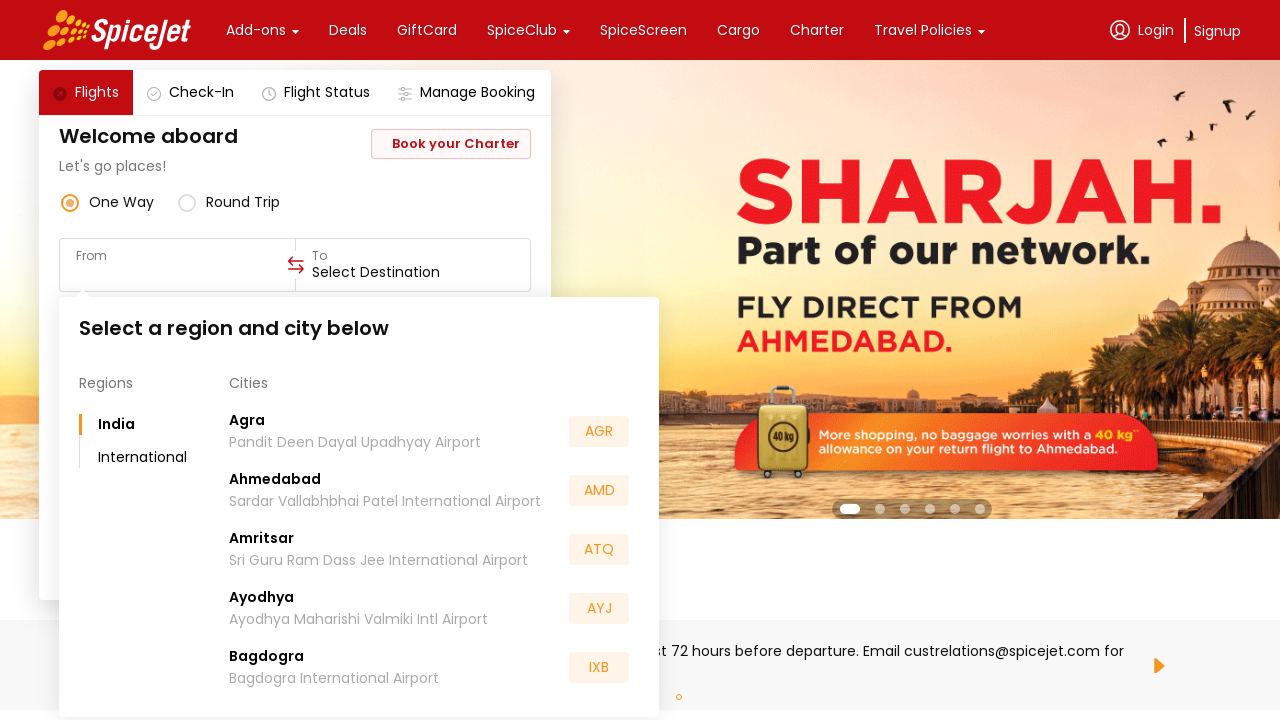

Typed 'ag' in origin field to trigger autocomplete dropdown on xpath=//div[@data-testid='to-testID-origin']/div/div[2]/input
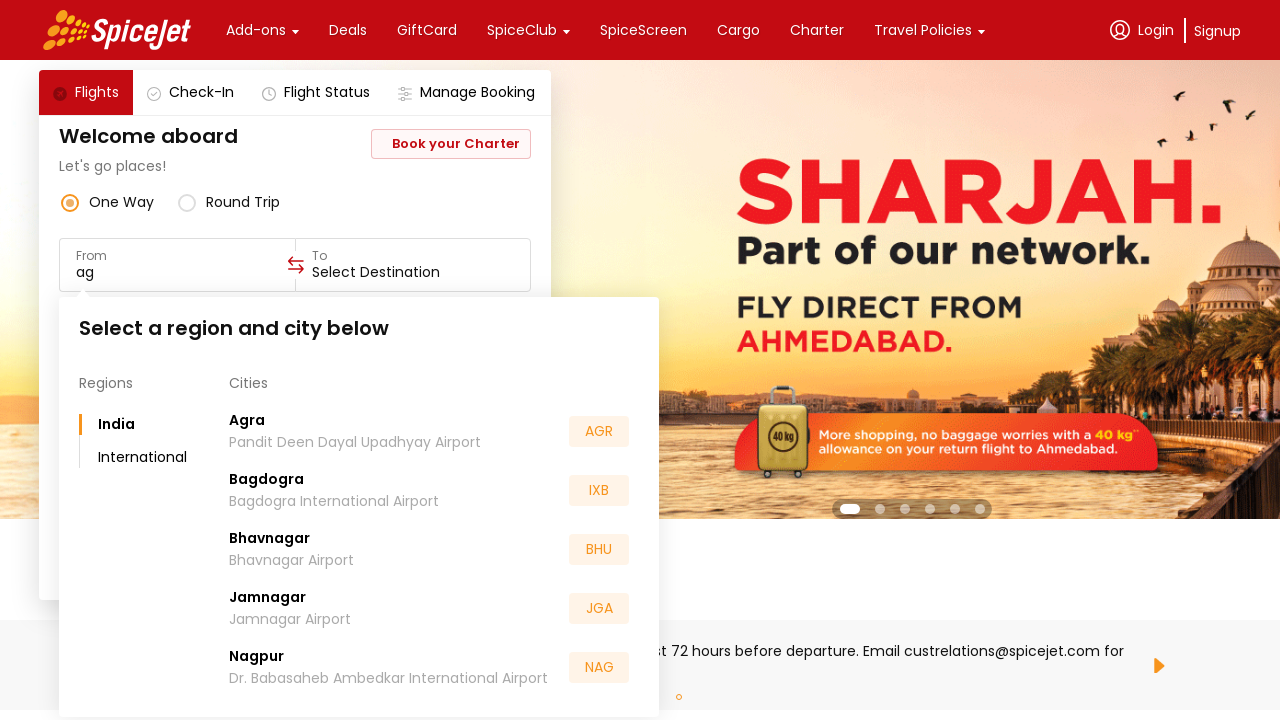

Selected Agra from origin dropdown at (247, 420) on xpath=//div[text()='Agra']
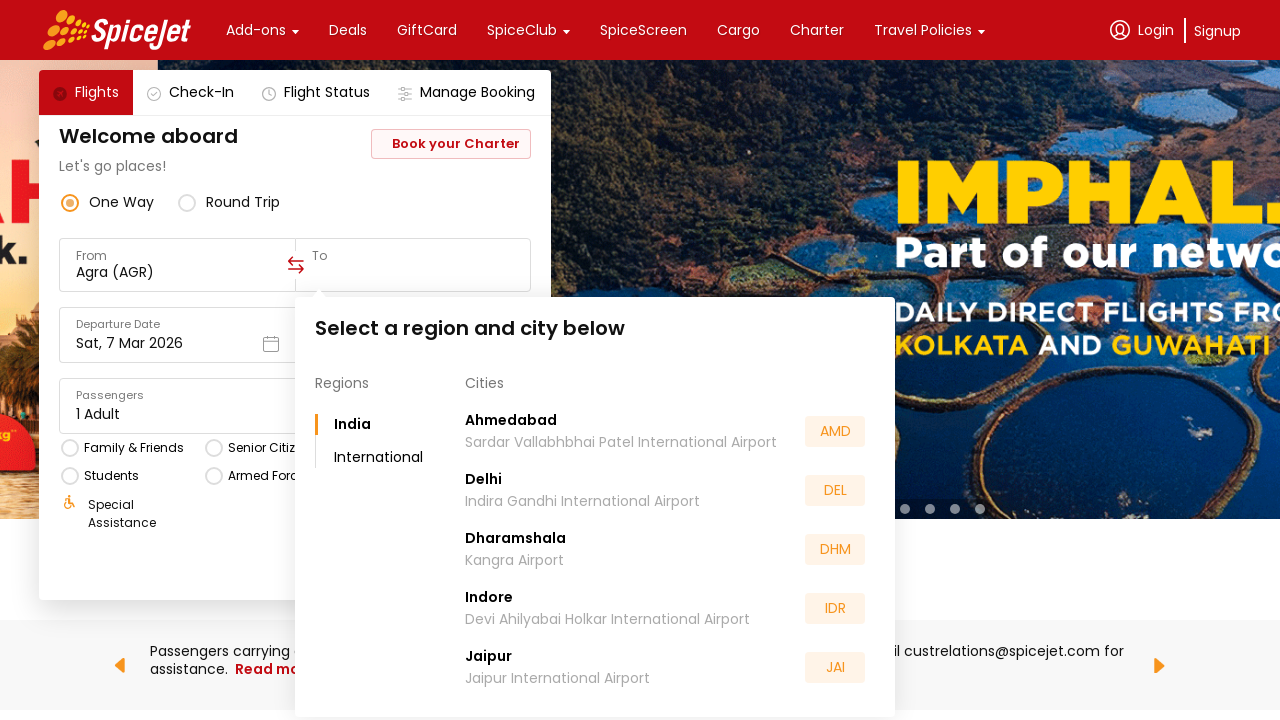

Clicked on destination/to input field at (413, 272) on xpath=//div[@data-testid='to-testID-destination']/div/div[2]/input
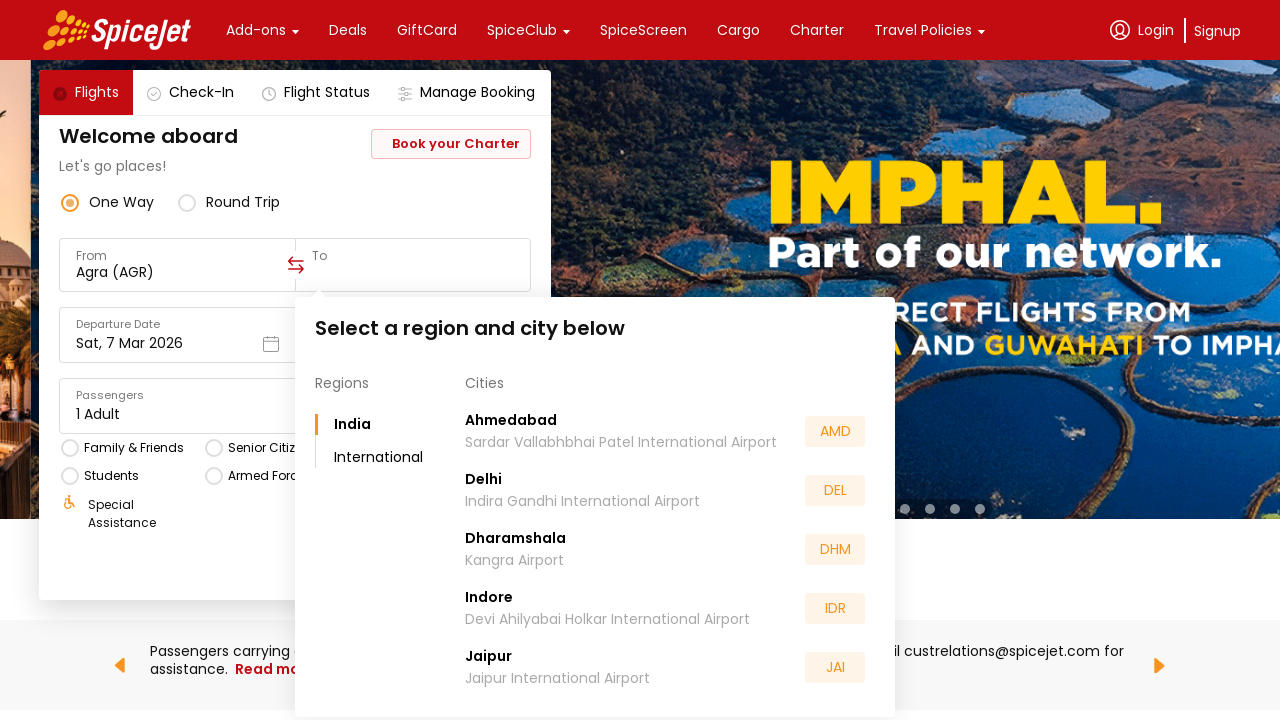

Typed 'ja' in destination field to trigger autocomplete dropdown on xpath=//div[@data-testid='to-testID-destination']/div/div[2]/input
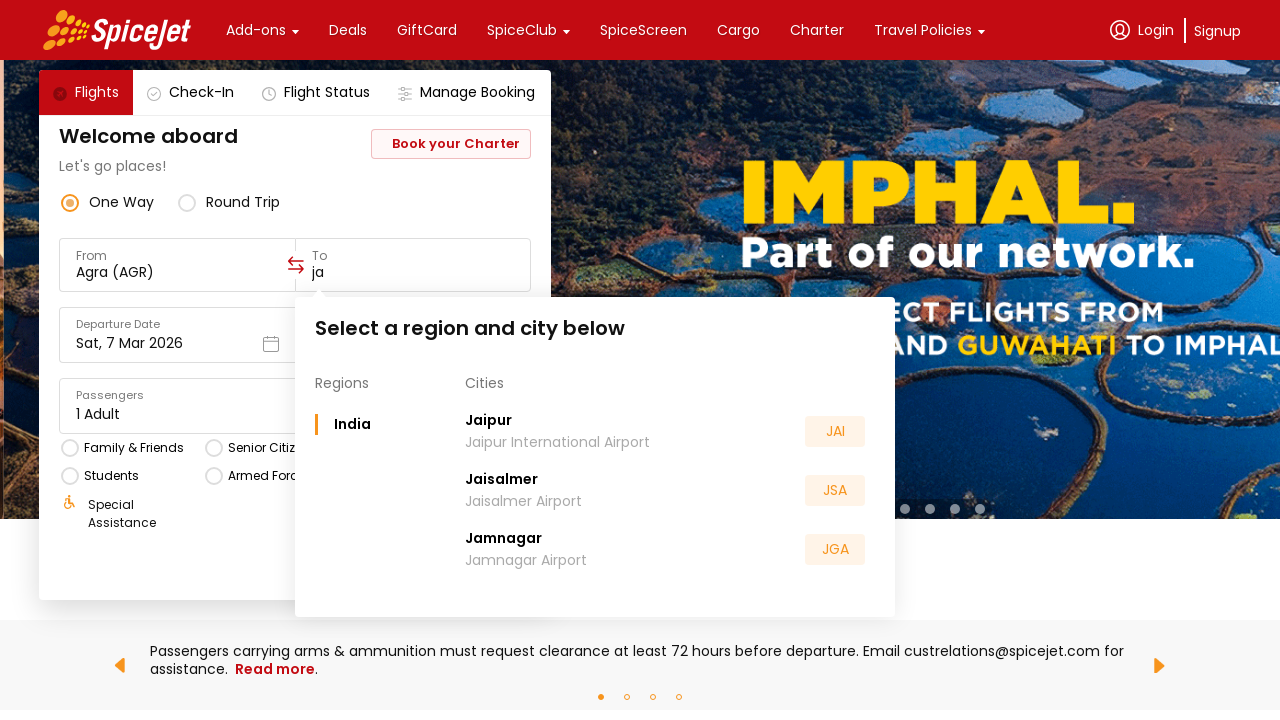

Selected JAI (Jaipur) from destination dropdown at (835, 432) on xpath=//div[text()='JAI']
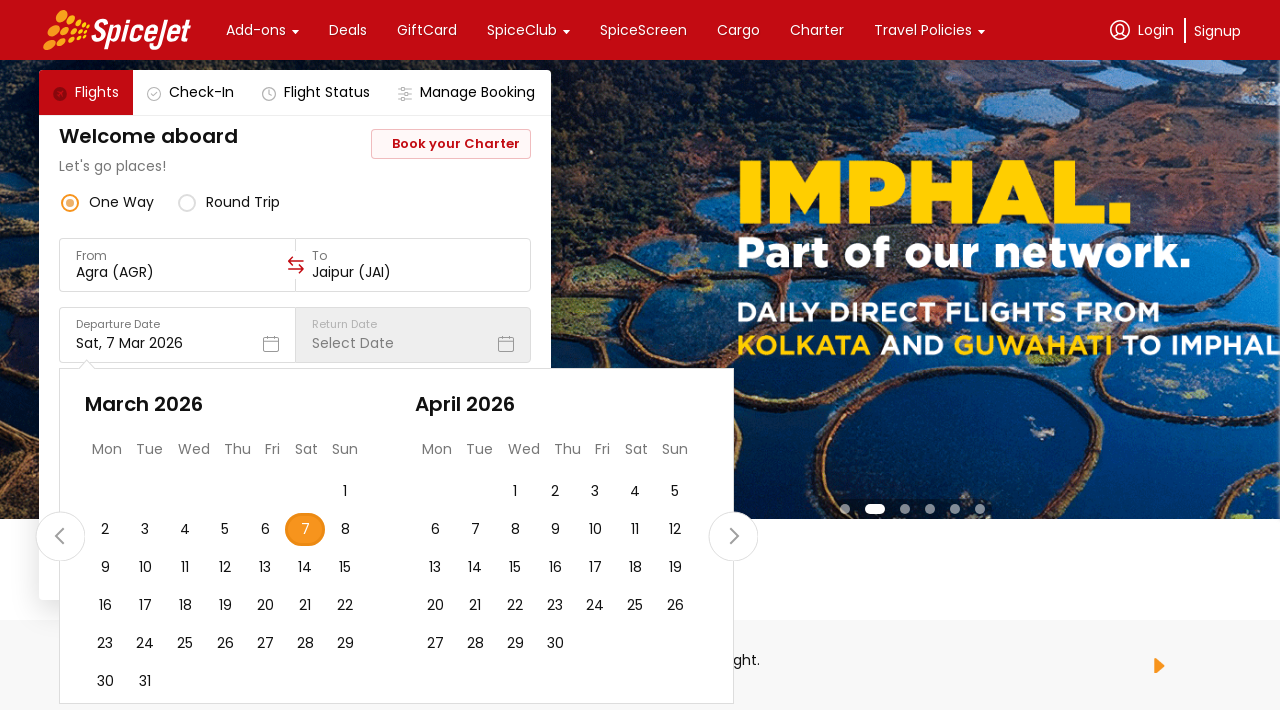

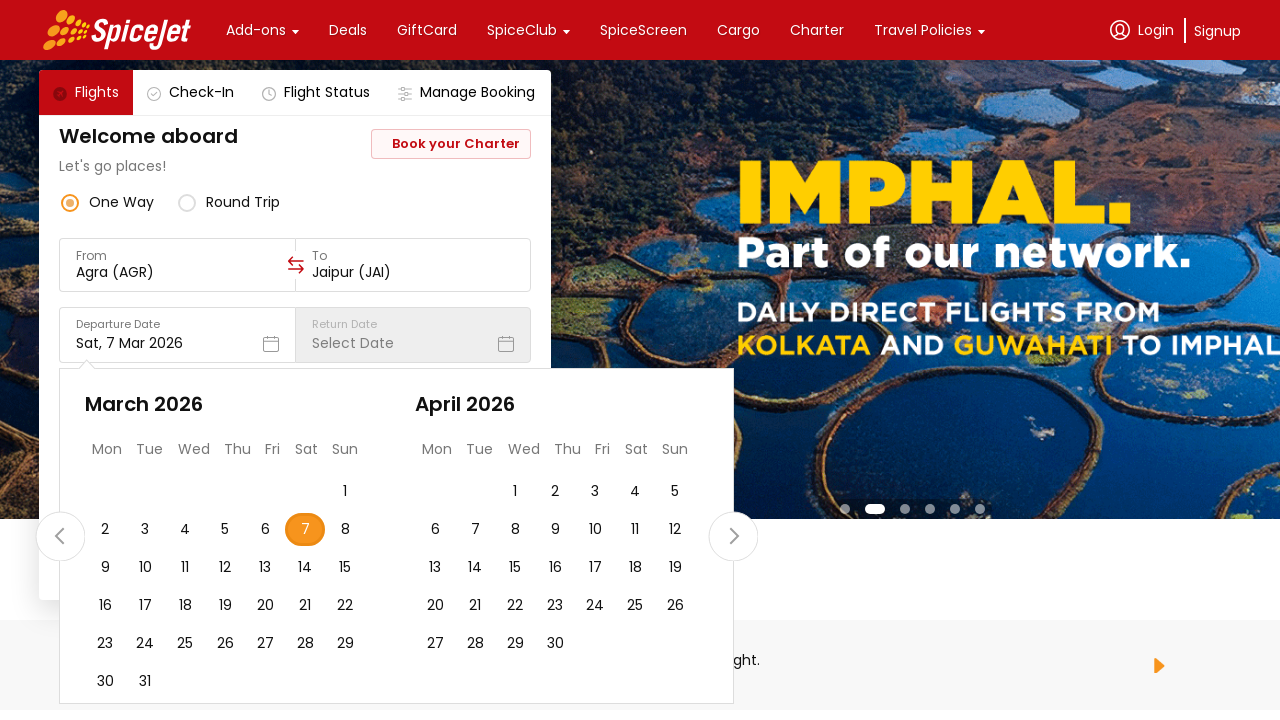